Tests that a todo item is removed if edited to an empty string.

Starting URL: https://demo.playwright.dev/todomvc

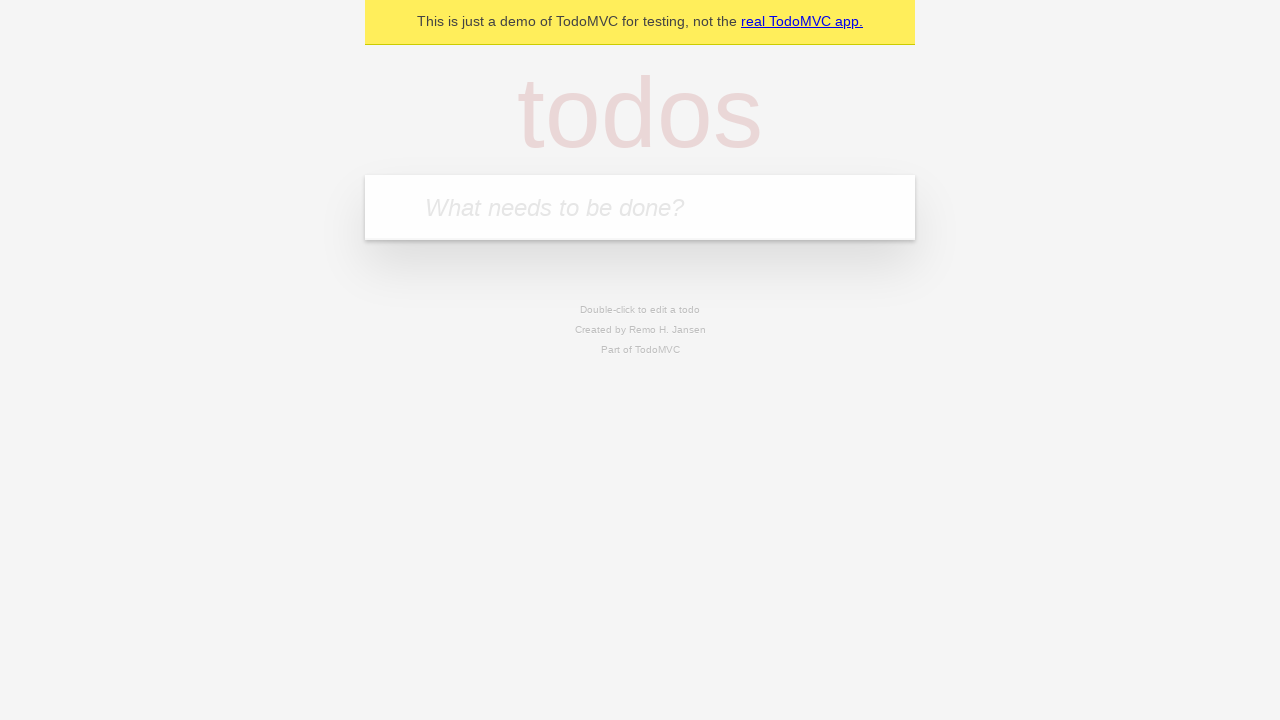

Filled todo input with 'buy some cheese' on internal:attr=[placeholder="What needs to be done?"i]
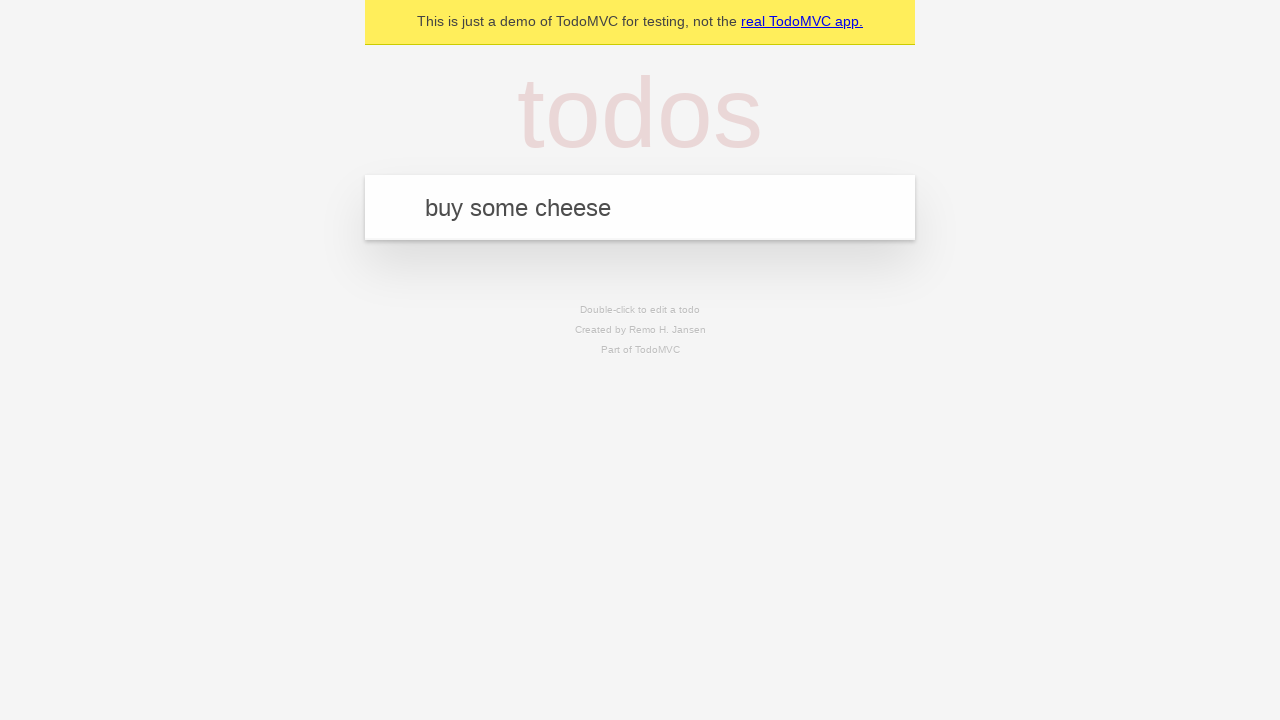

Pressed Enter to add first todo item on internal:attr=[placeholder="What needs to be done?"i]
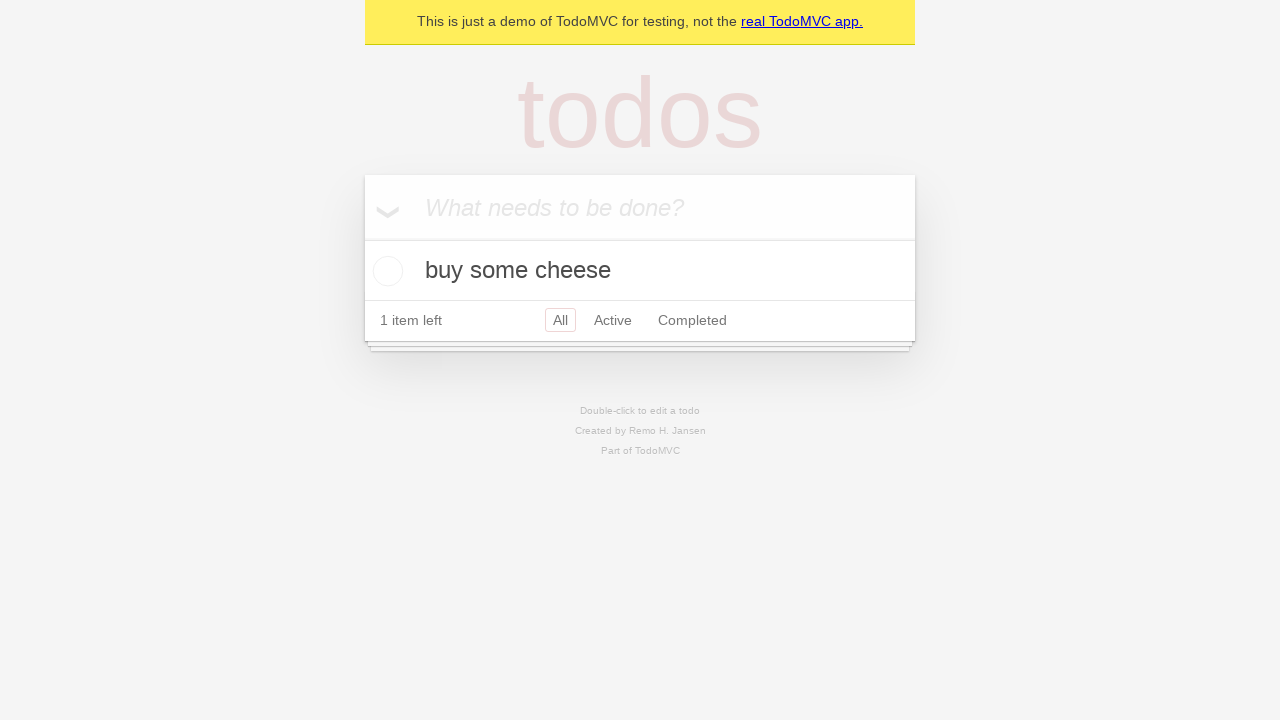

Filled todo input with 'feed the cat' on internal:attr=[placeholder="What needs to be done?"i]
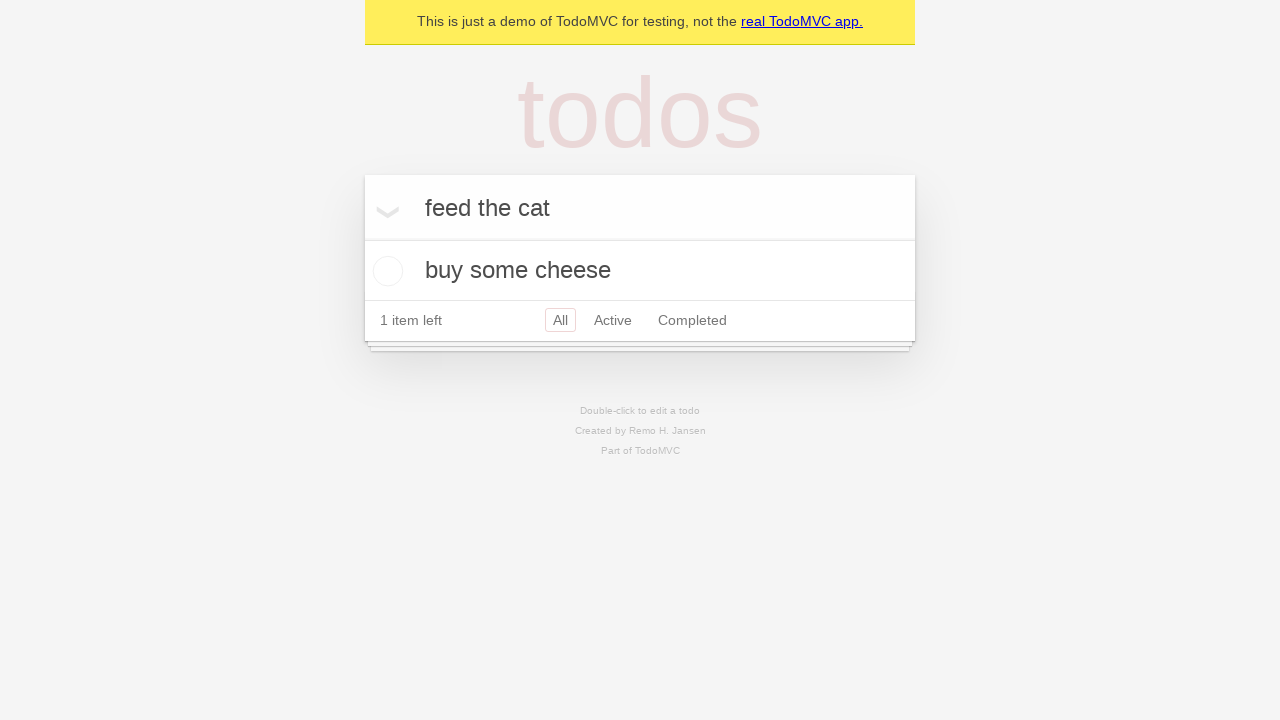

Pressed Enter to add second todo item on internal:attr=[placeholder="What needs to be done?"i]
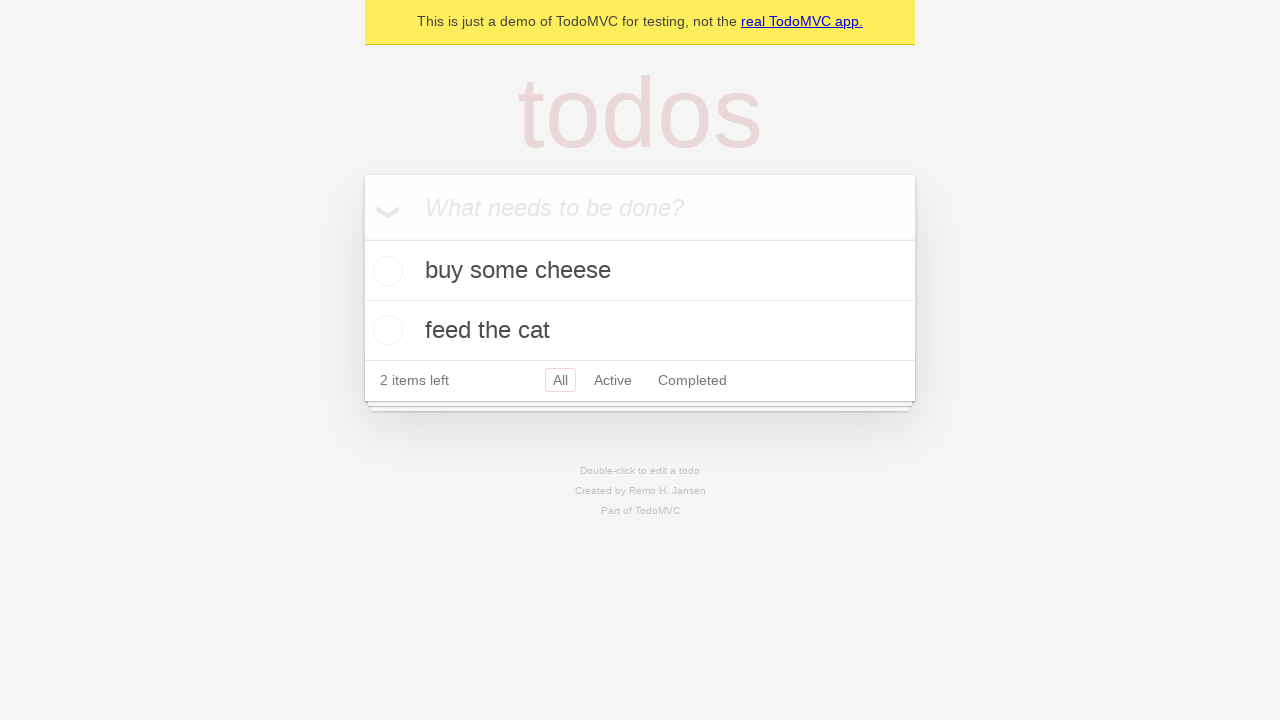

Filled todo input with 'book a doctors appointment' on internal:attr=[placeholder="What needs to be done?"i]
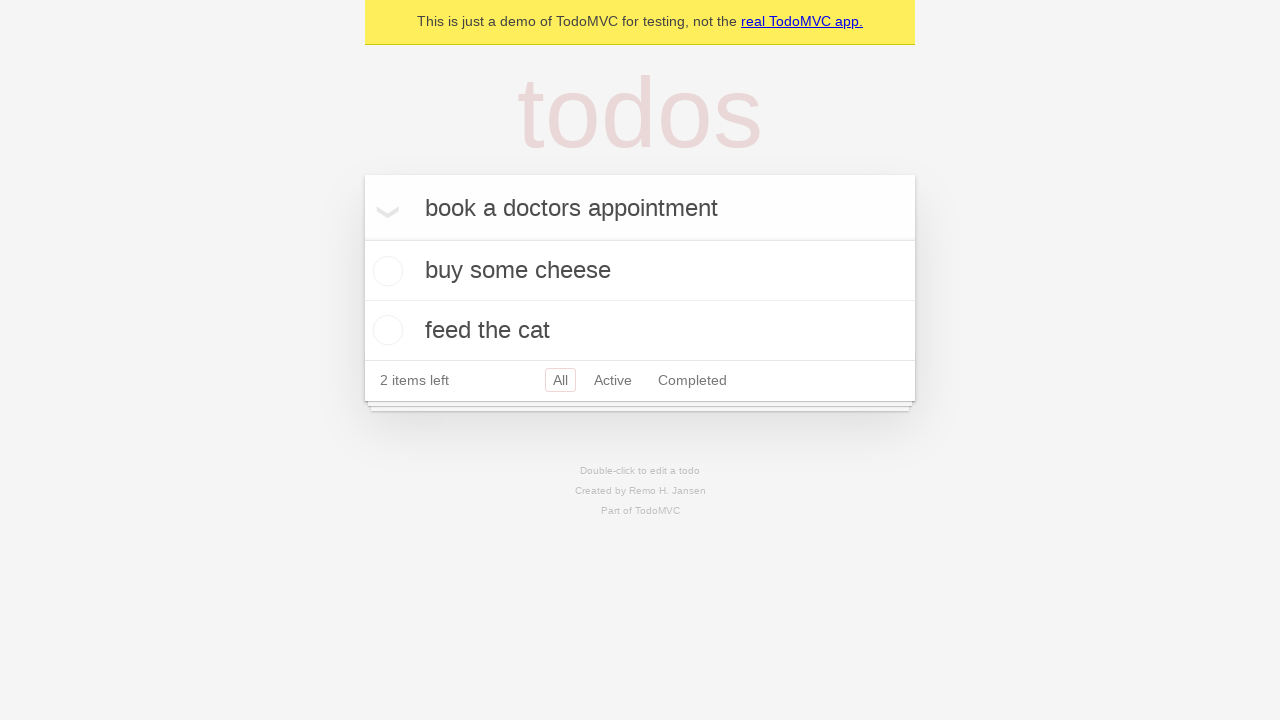

Pressed Enter to add third todo item on internal:attr=[placeholder="What needs to be done?"i]
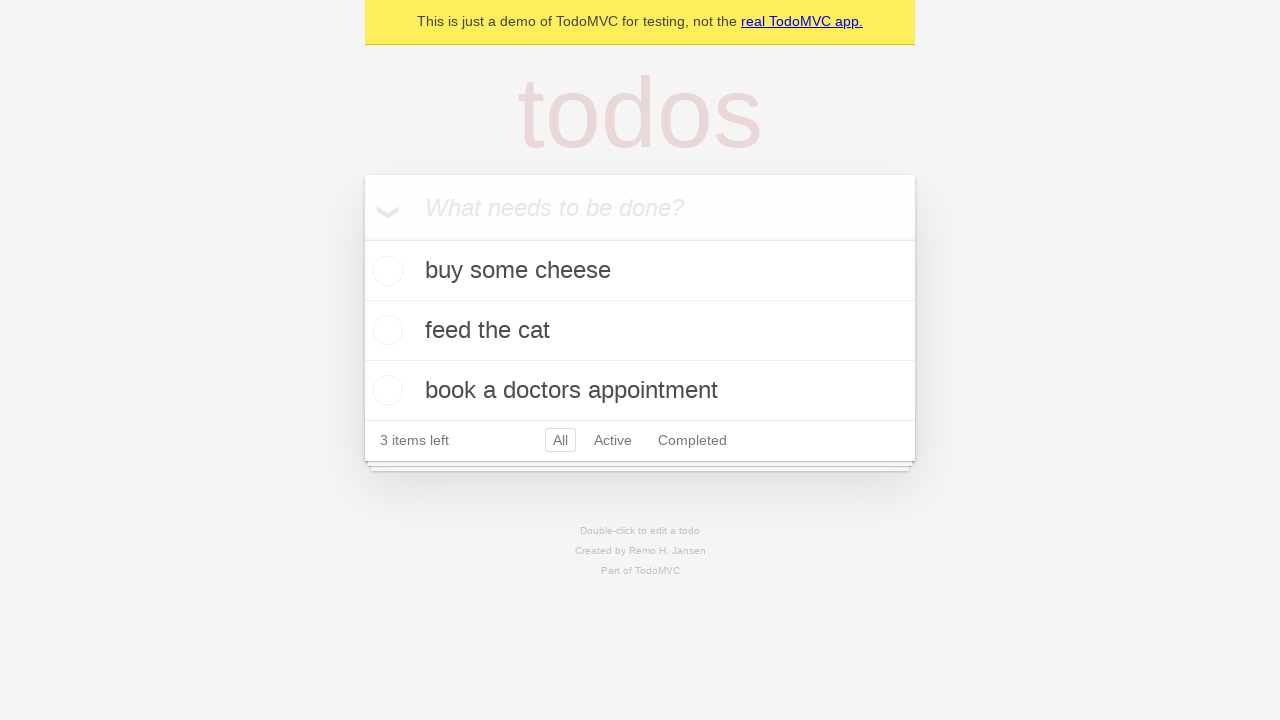

Double-clicked second todo item to enter edit mode at (640, 331) on internal:testid=[data-testid="todo-item"s] >> nth=1
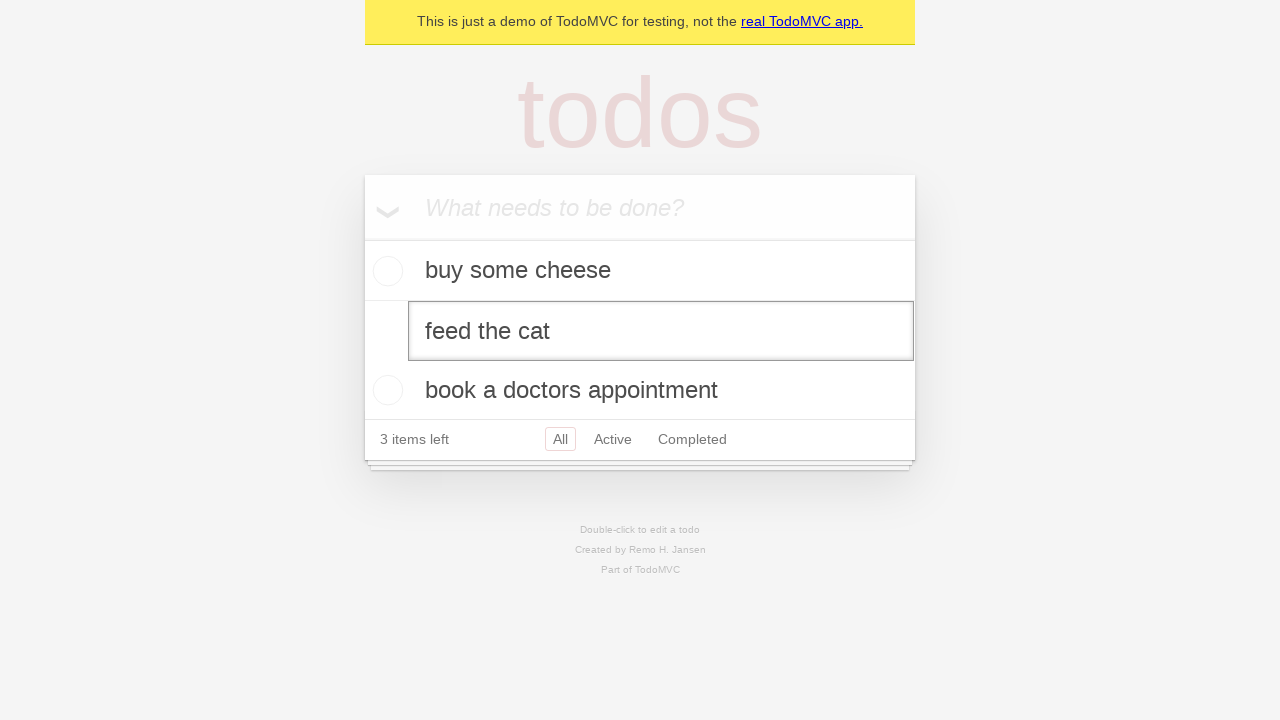

Cleared the text of the second todo item by filling with empty string on internal:testid=[data-testid="todo-item"s] >> nth=1 >> internal:role=textbox[nam
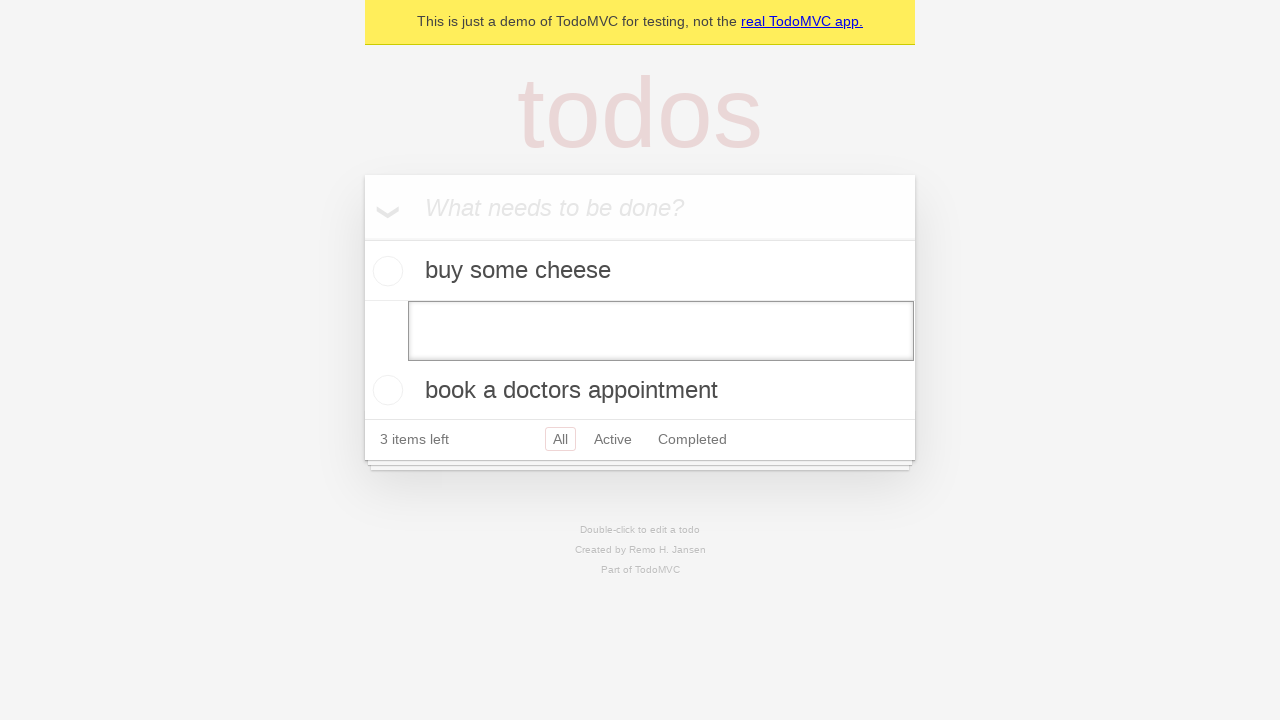

Pressed Enter to confirm edit - second todo item should be removed on internal:testid=[data-testid="todo-item"s] >> nth=1 >> internal:role=textbox[nam
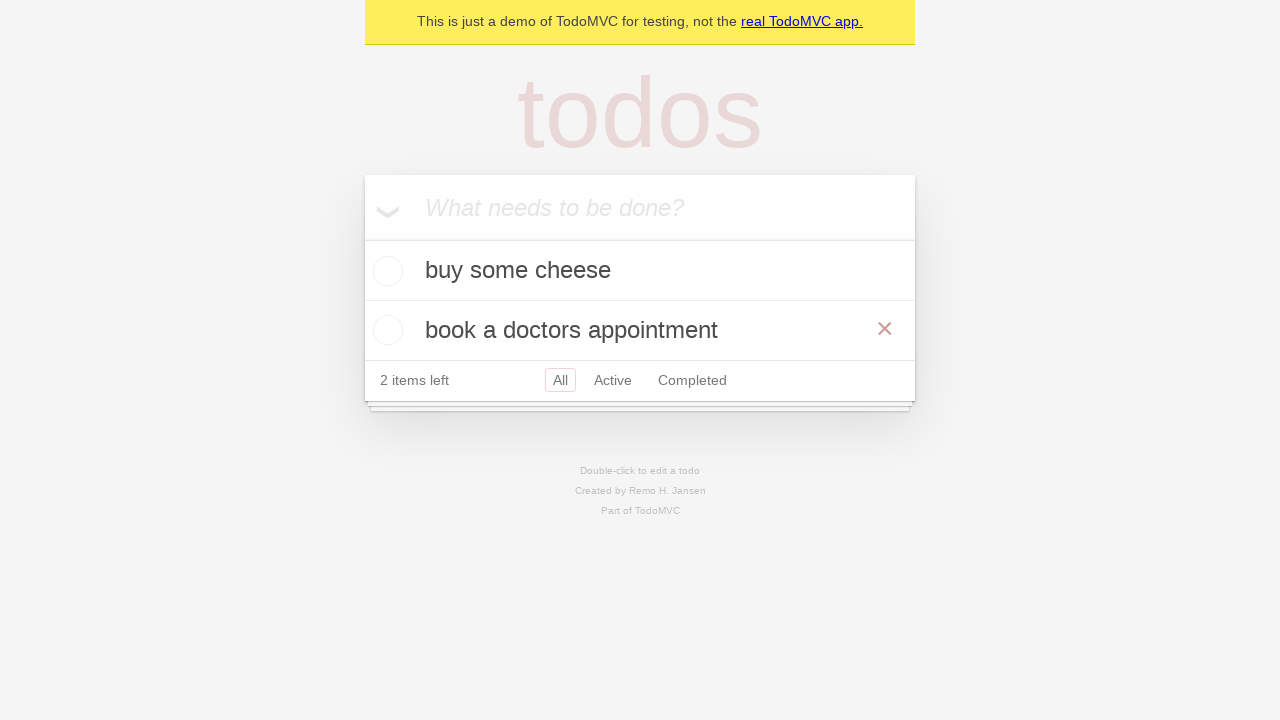

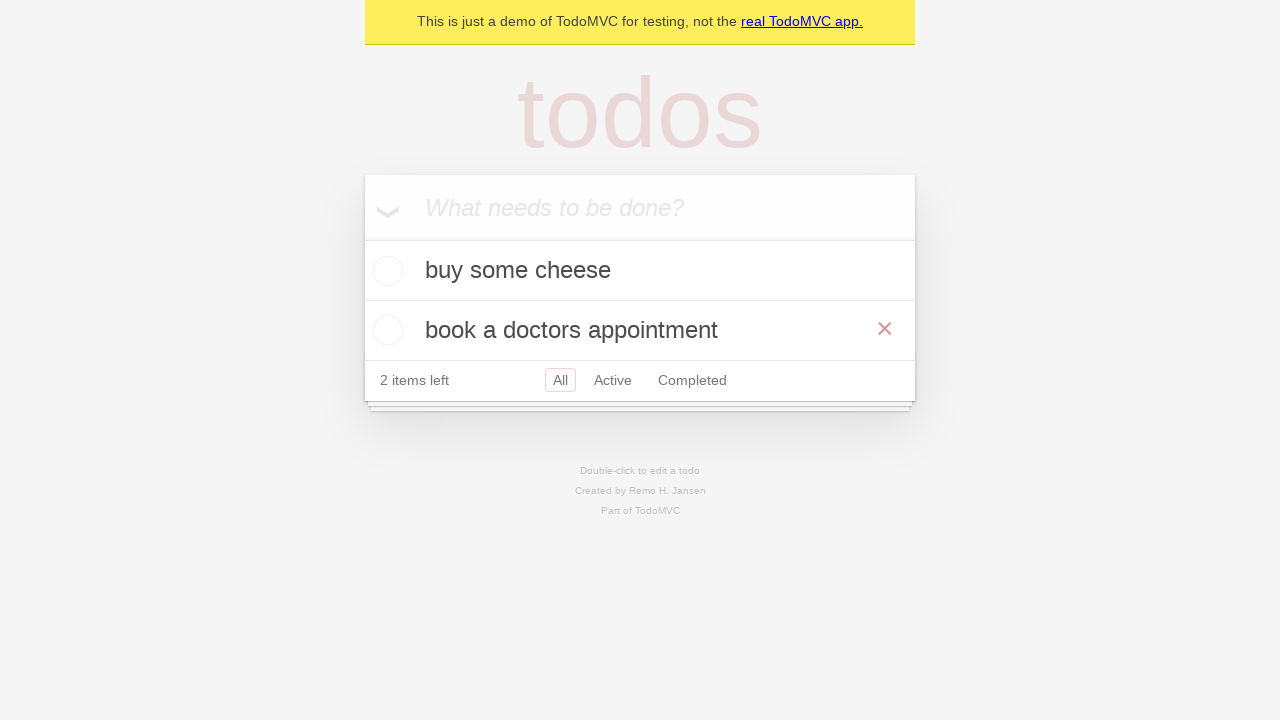